Tests JavaScript alert functionality by clicking a button that triggers an alert dialog and accepting the alert.

Starting URL: http://www.tizag.com/javascriptT/javascriptalert.php

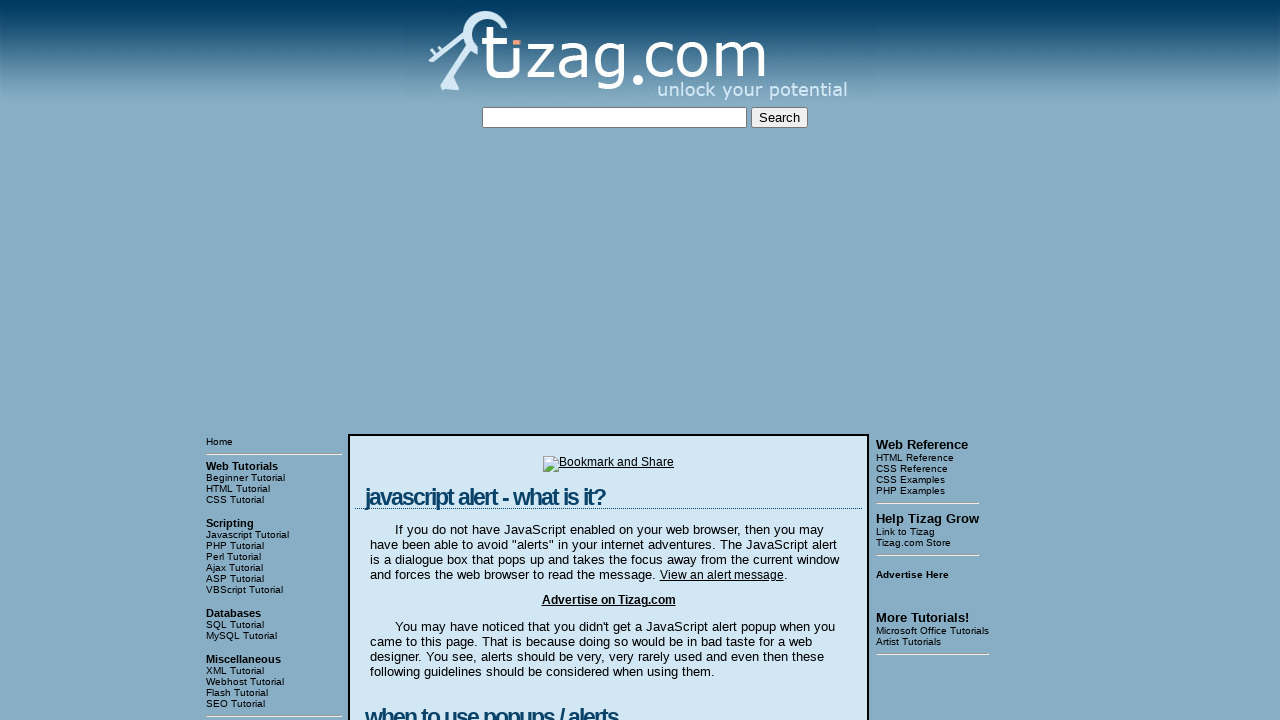

Set up dialog handler to accept JavaScript alerts
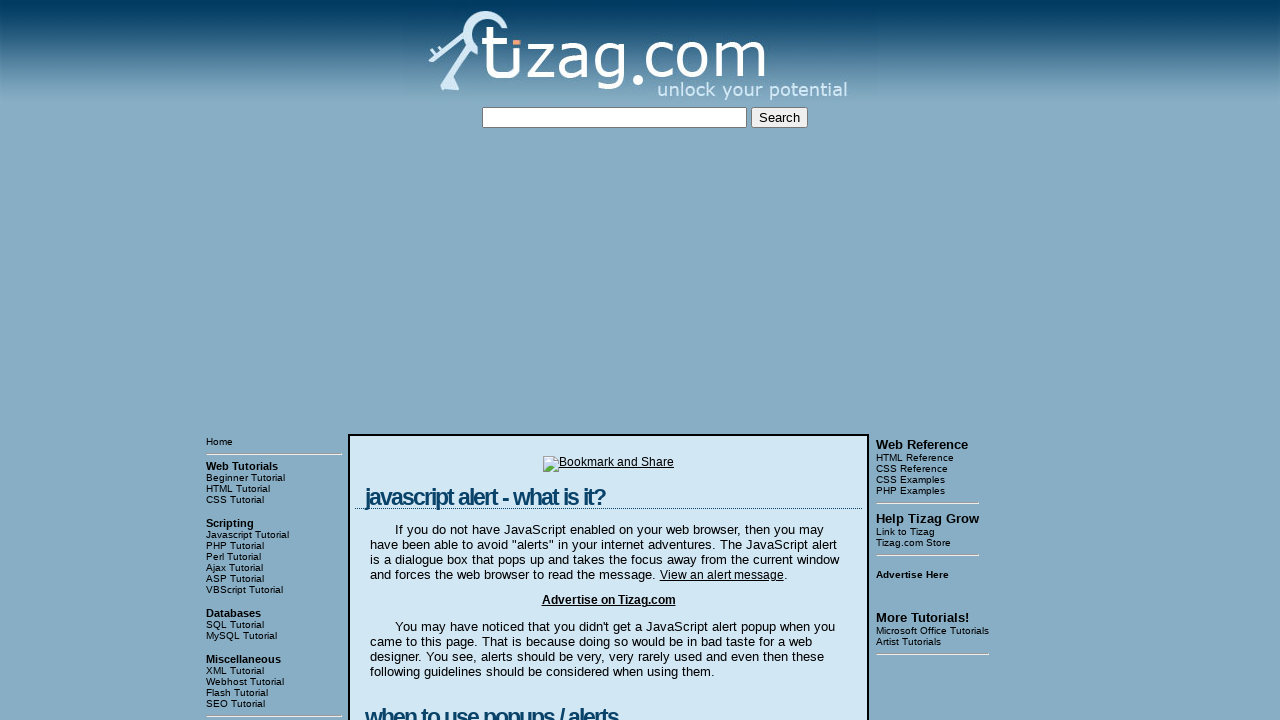

Clicked button to trigger JavaScript alert dialog at (428, 361) on xpath=//html/body/table[3]/tbody/tr[1]/td[2]/table/tbody/tr/td/div[4]/form/input
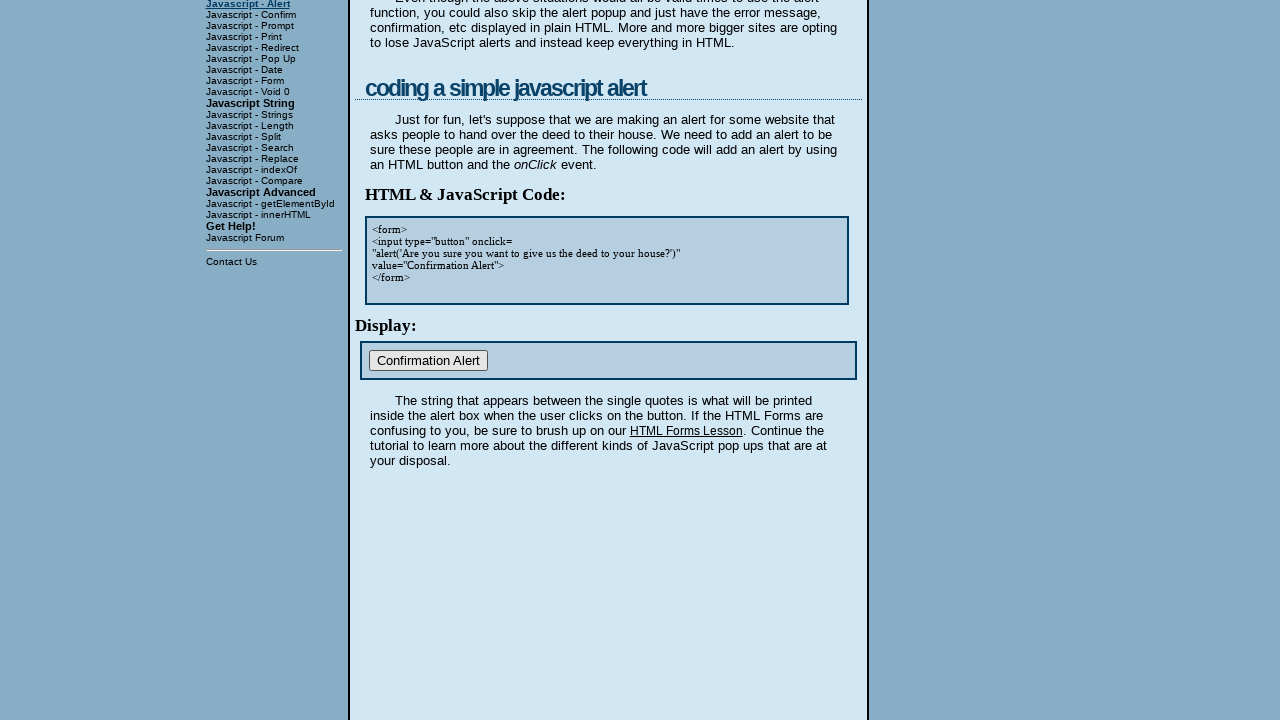

Waited for alert dialog to be handled
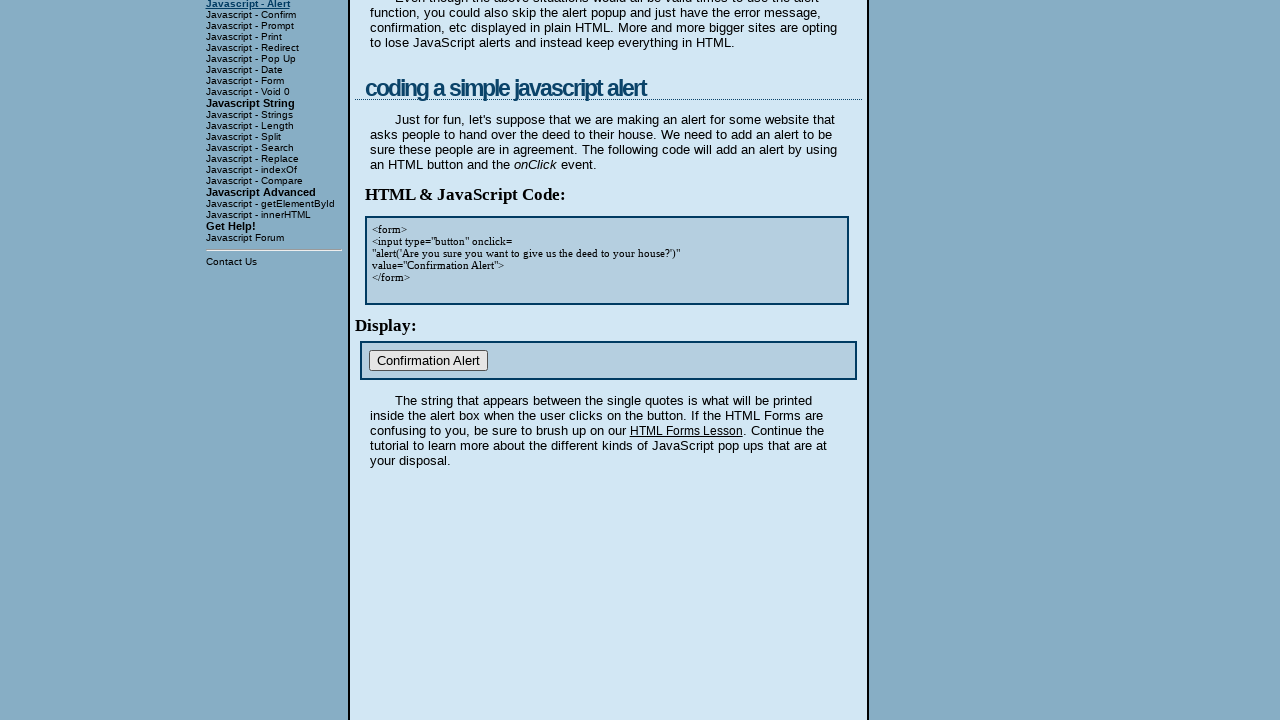

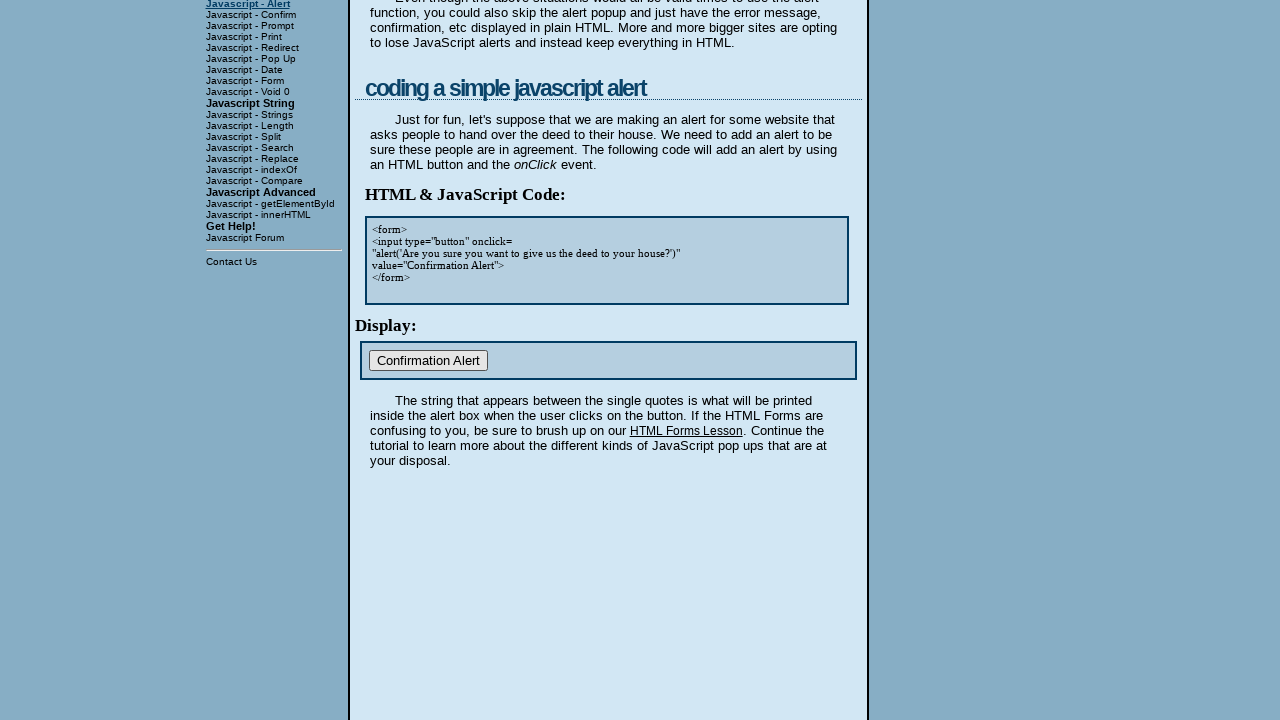